Tests checkbox and textbox functionality by clicking a checkbox and entering text into an autocomplete field

Starting URL: https://rahulshettyacademy.com/AutomationPractice/

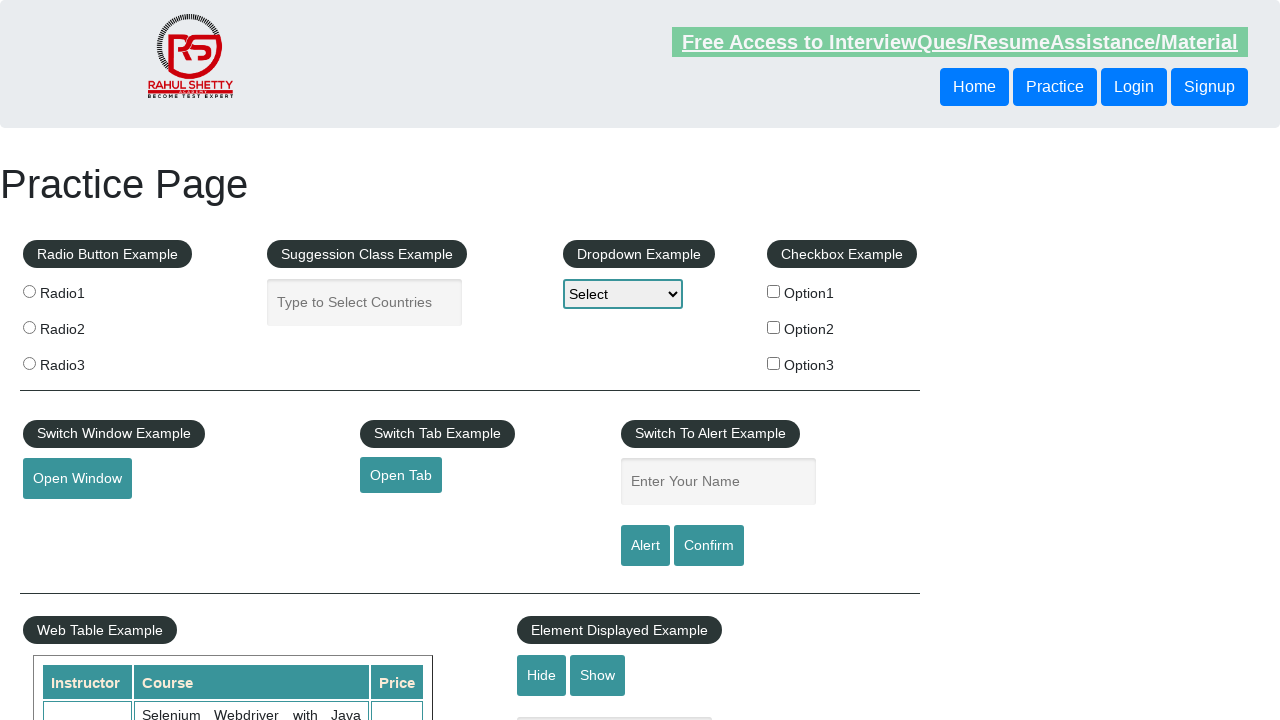

Clicked checkbox option 1 at (774, 291) on input[name='checkBoxOption1']
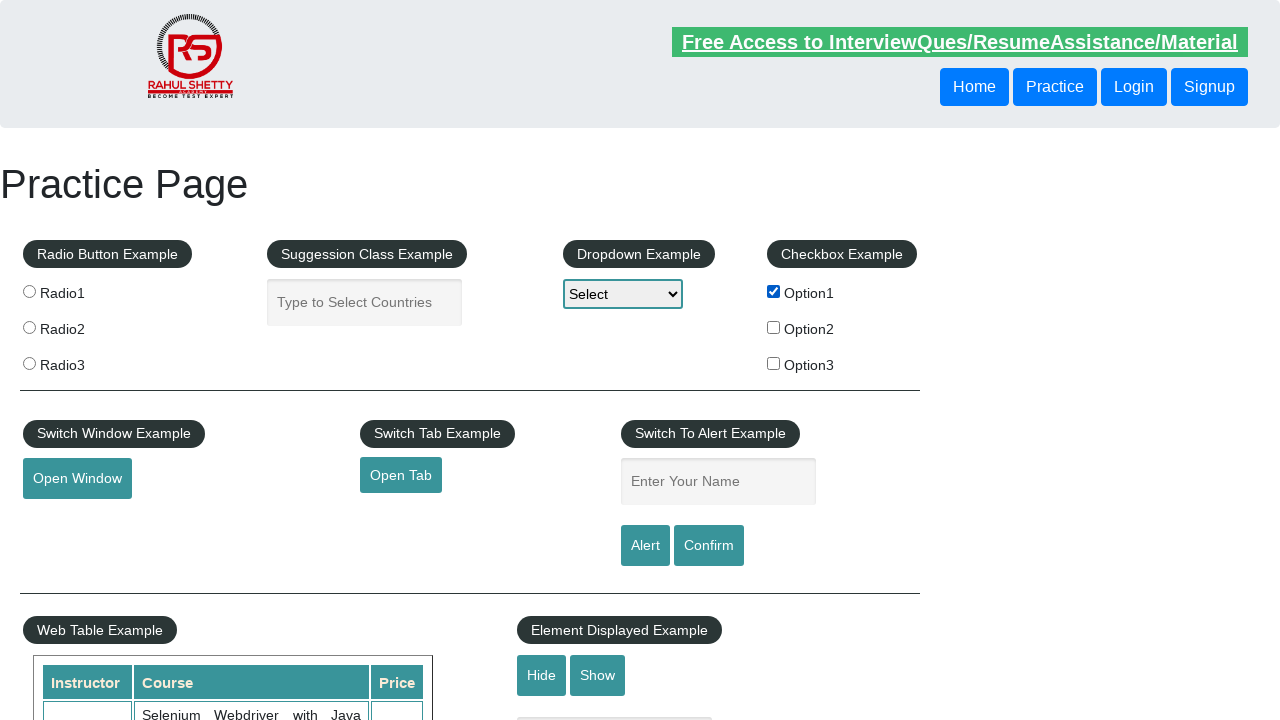

Entered 'Hello Selenium' into autocomplete field on #autocomplete
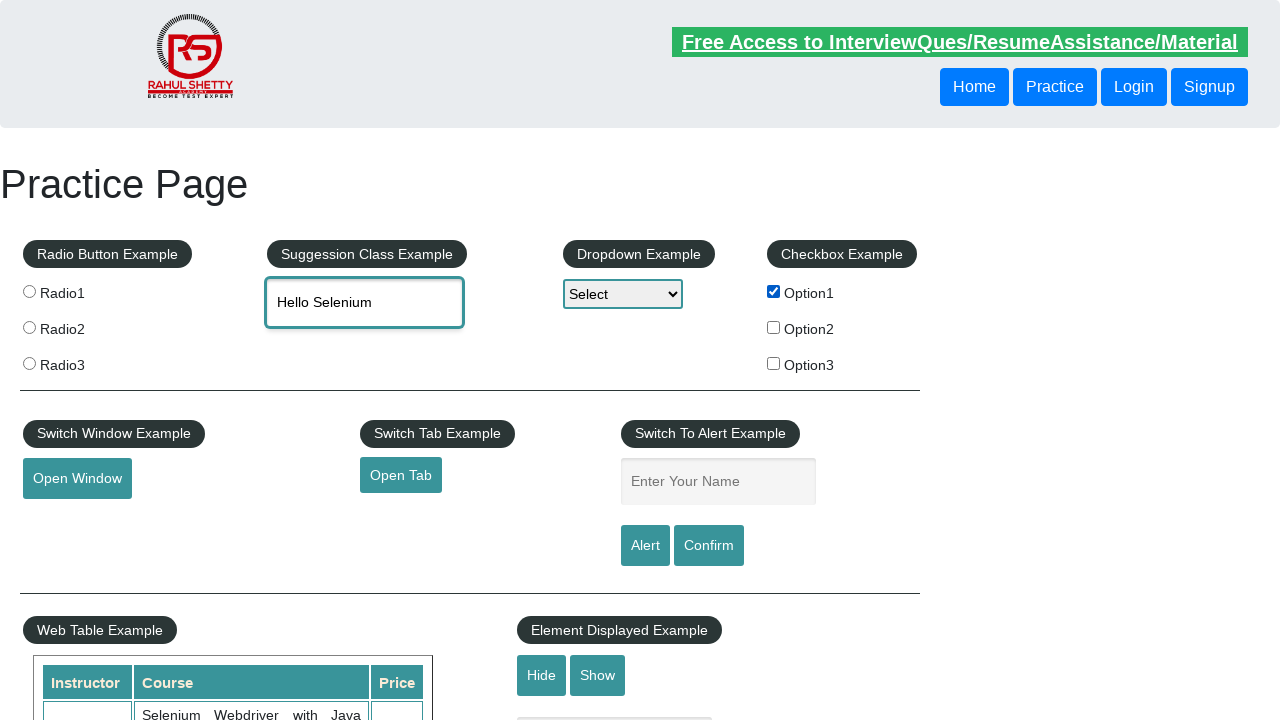

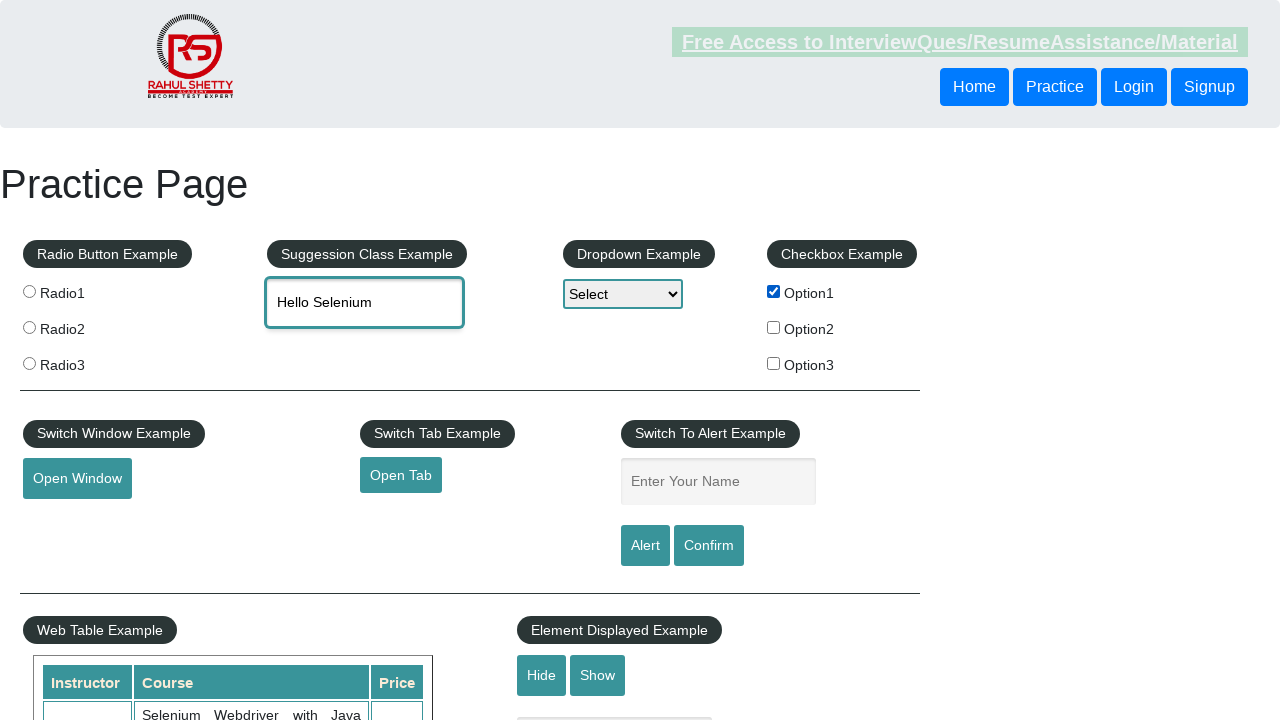